Tests drag-and-drop functionality on the jQuery UI droppable demo page by dragging a source element and dropping it onto a target element within an iframe.

Starting URL: https://jqueryui.com/droppable/

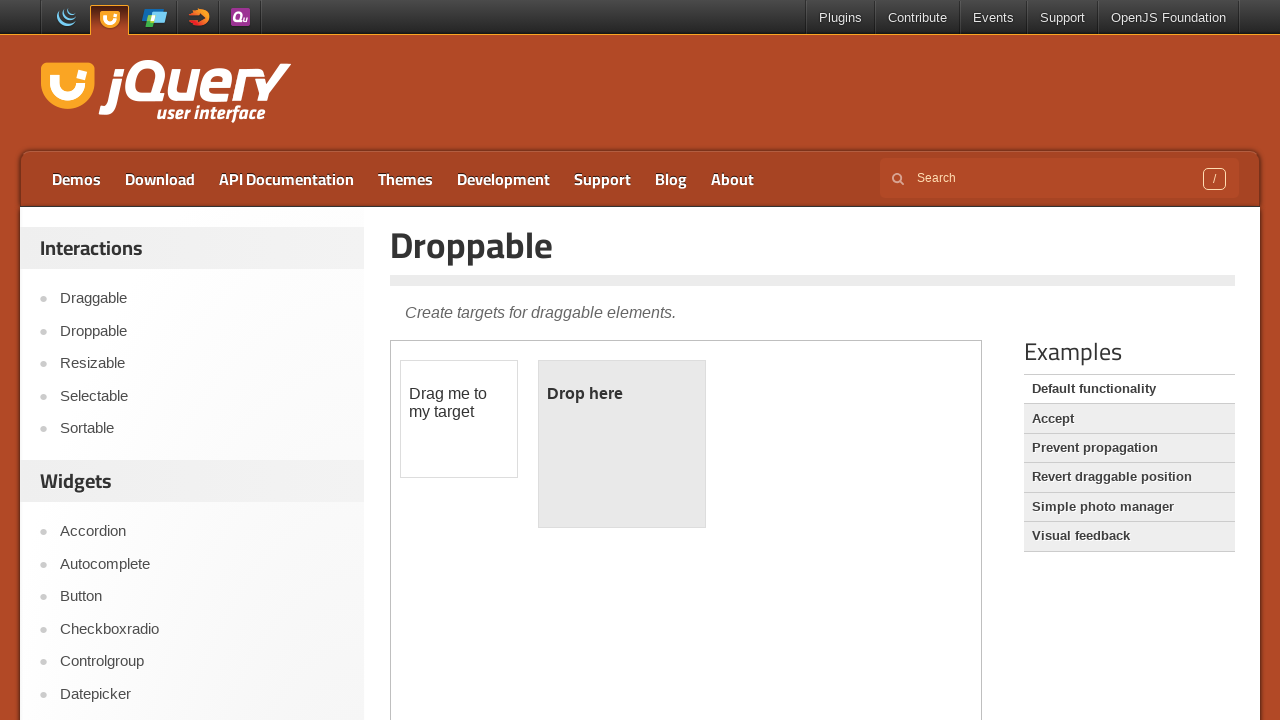

Located the demo iframe
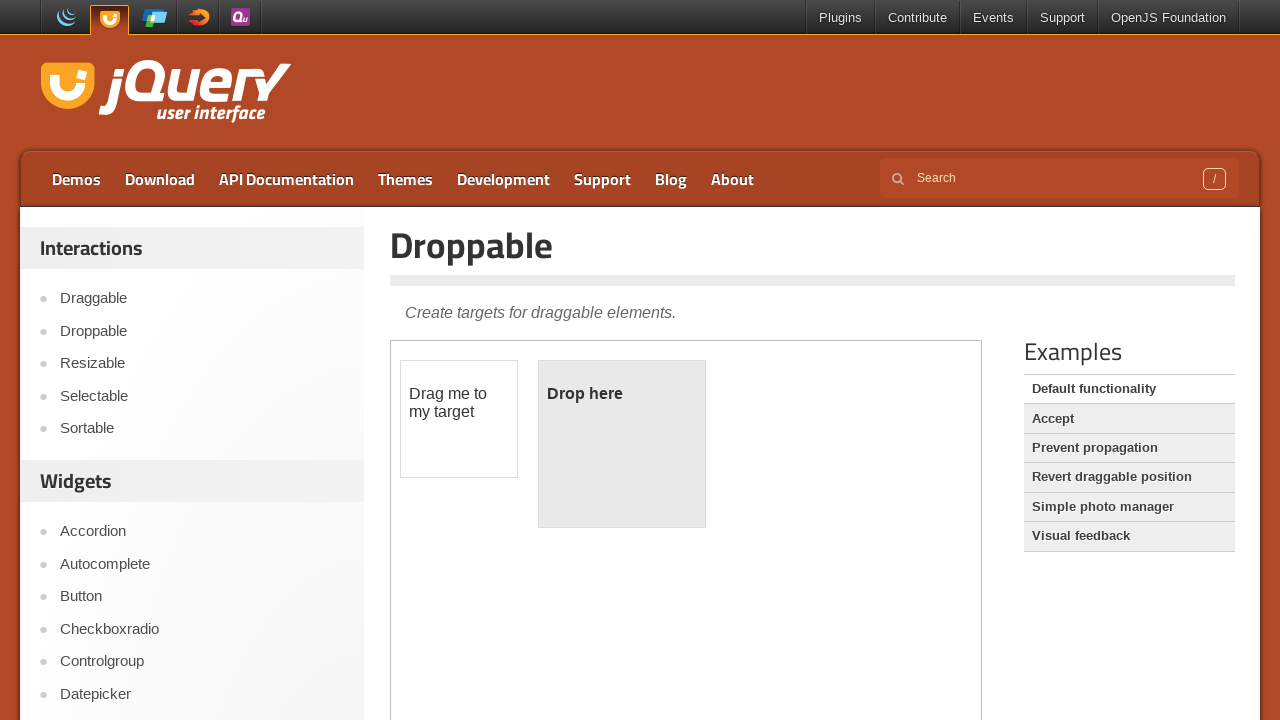

Located the draggable element
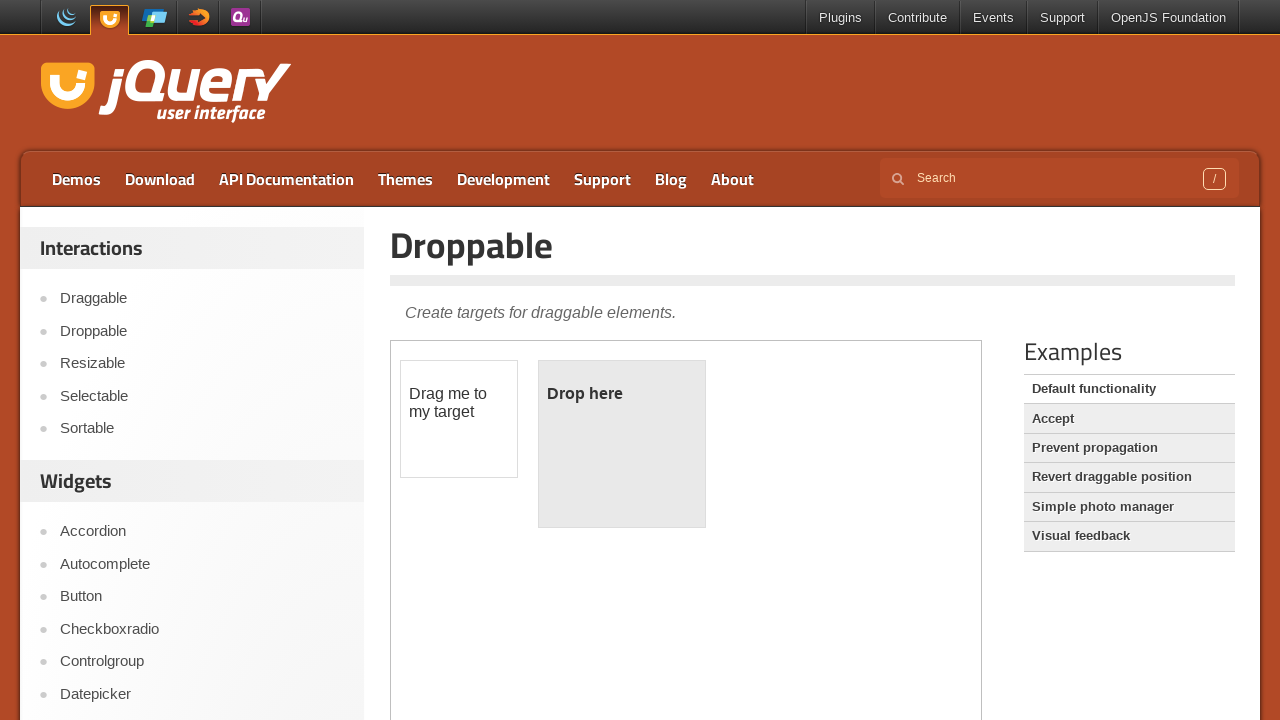

Draggable element became visible
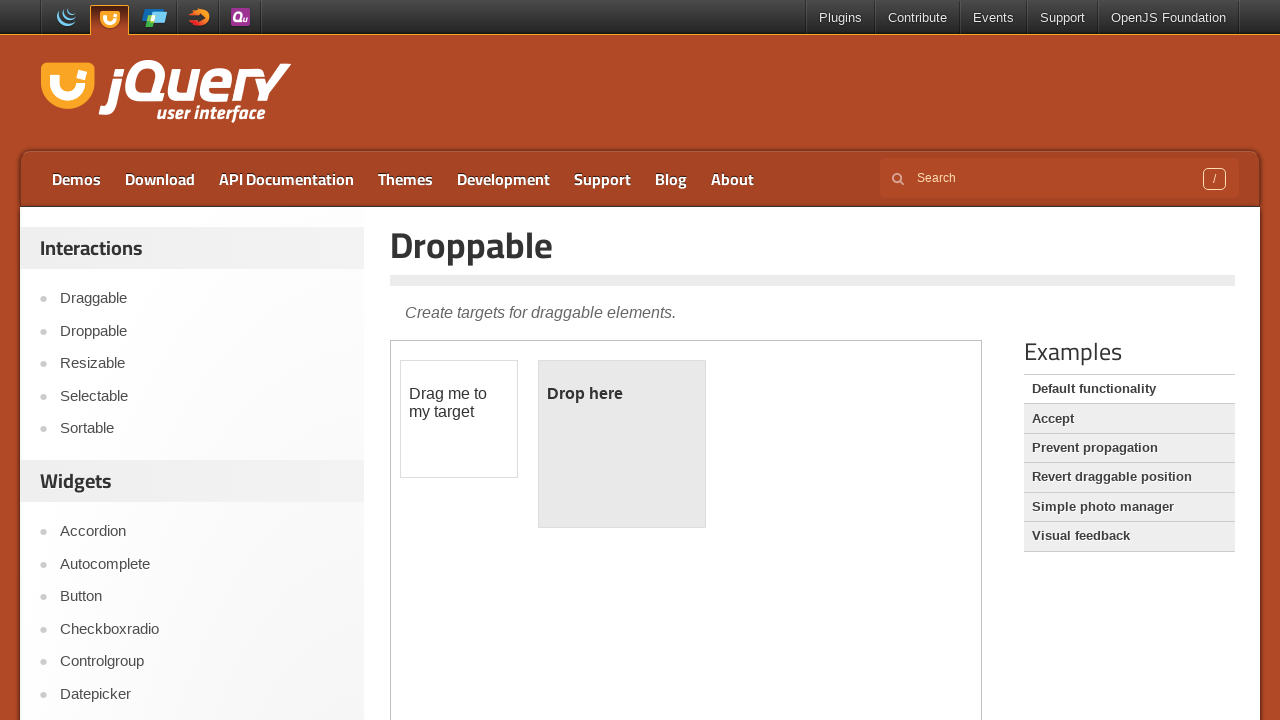

Located the droppable target element
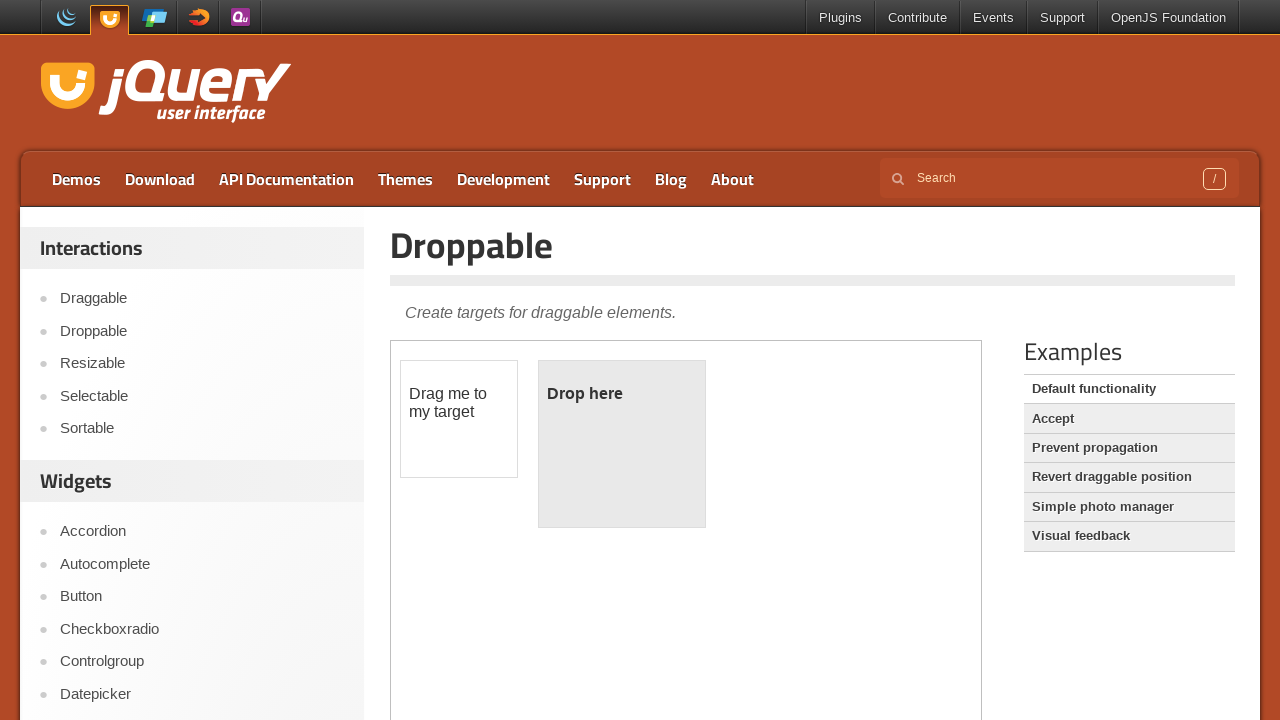

Dragged source element and dropped it onto target element at (622, 444)
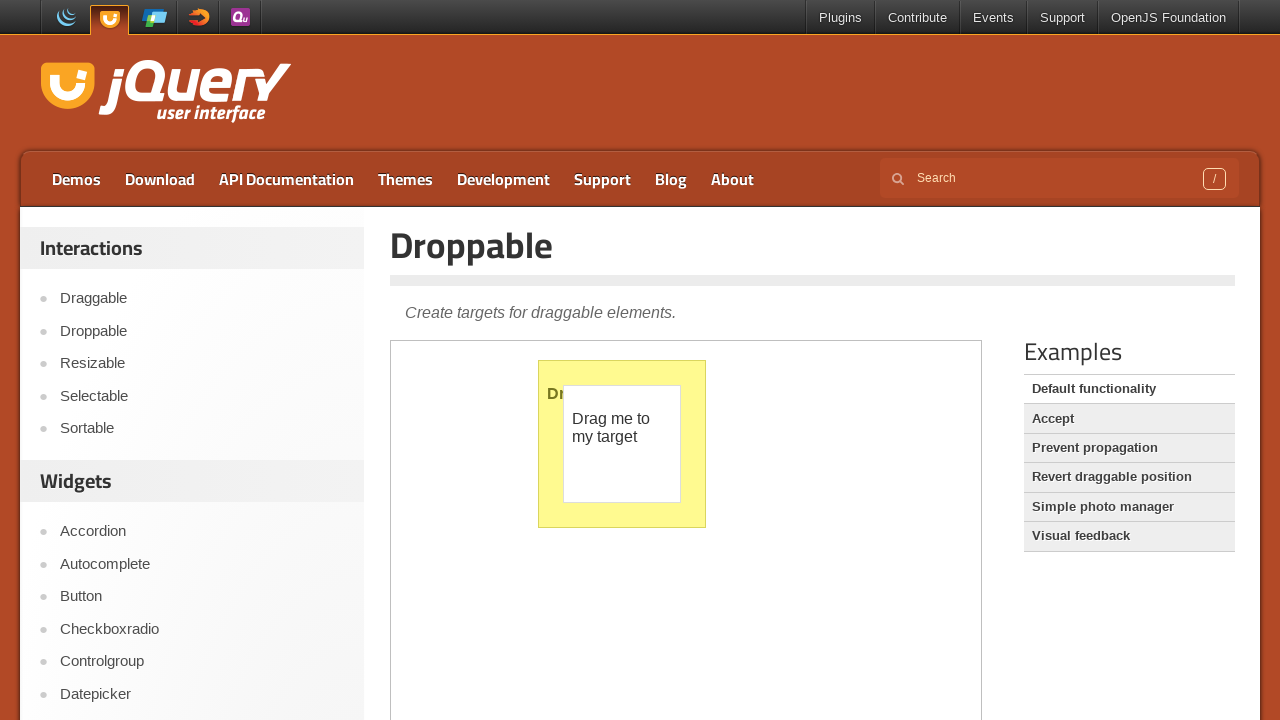

Verified drop was successful - droppable element now displays 'Dropped!'
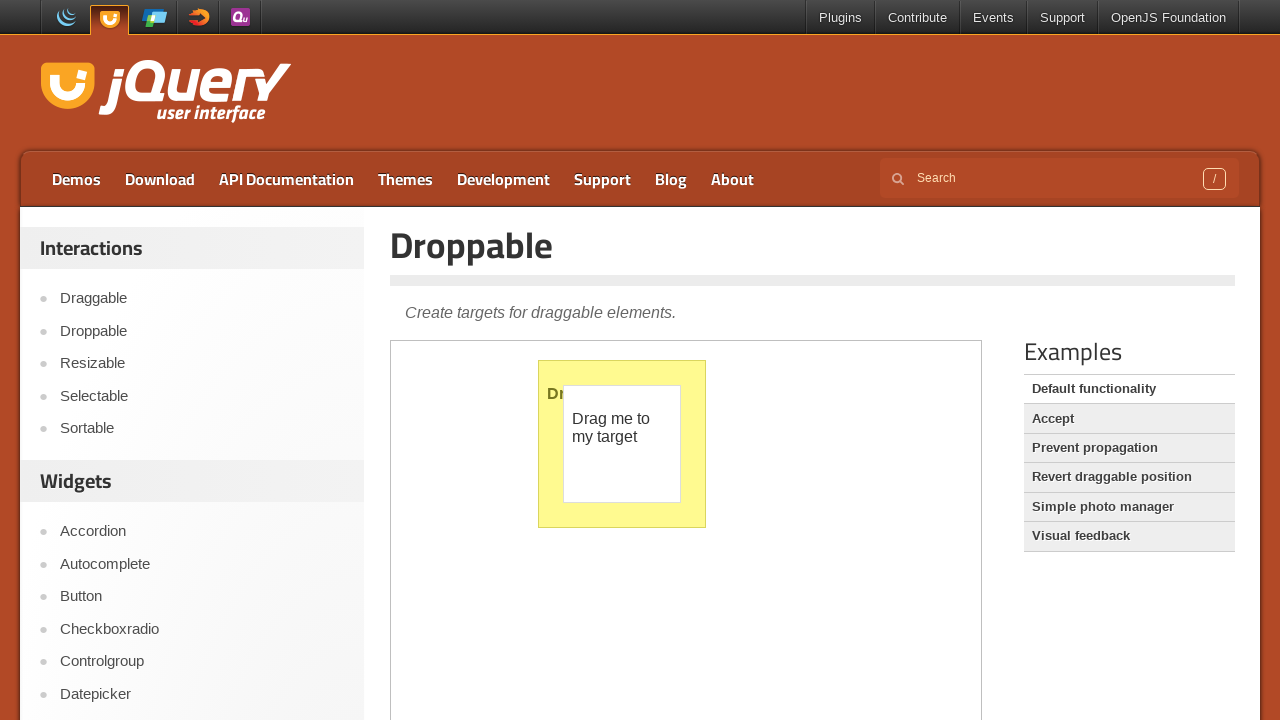

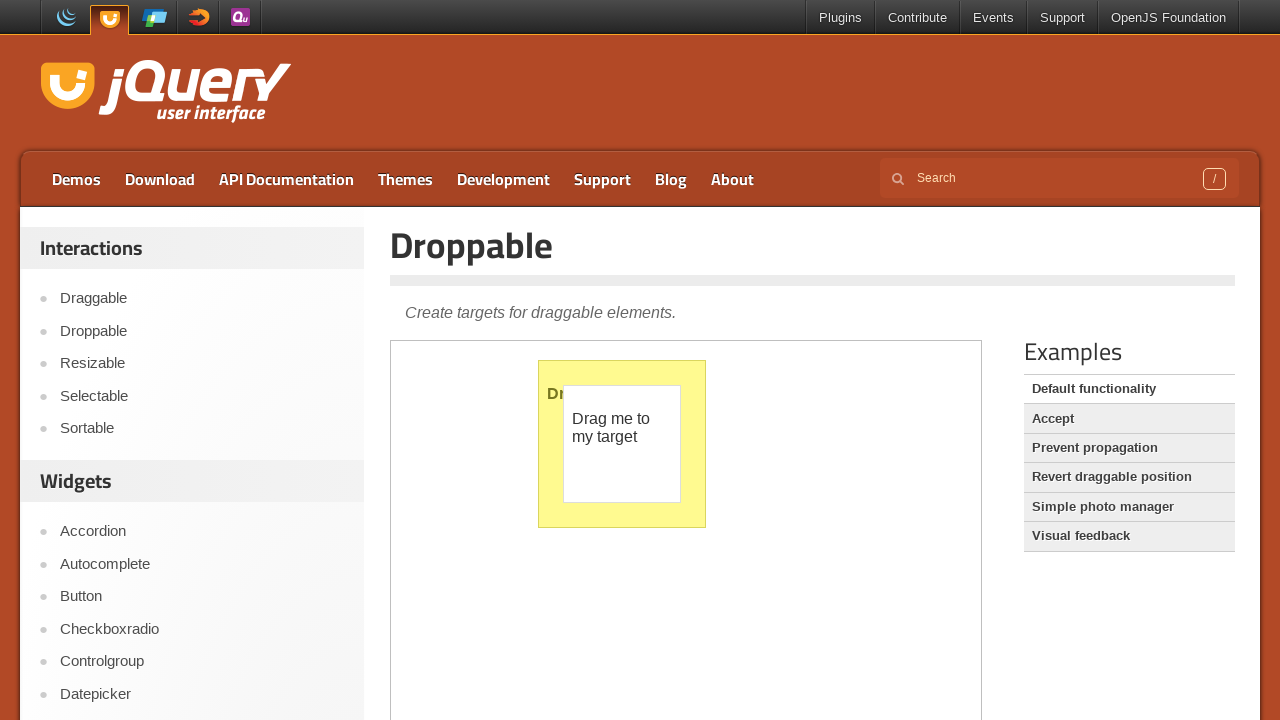